Tests dropdown selection and auto-suggest functionality by selecting a currency from a static dropdown and selecting a country from an auto-suggest field

Starting URL: https://rahulshettyacademy.com/dropdownsPractise/

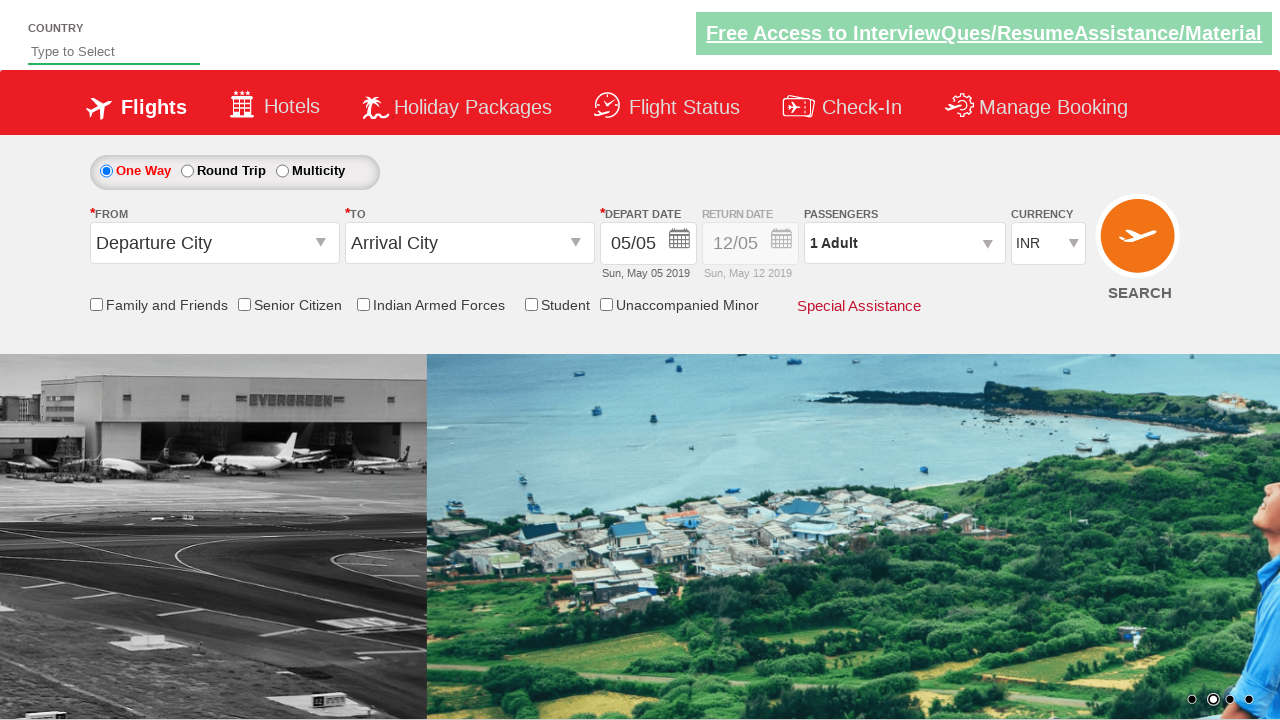

Selected USD currency from static dropdown (index 3) on select#ctl00_mainContent_DropDownListCurrency
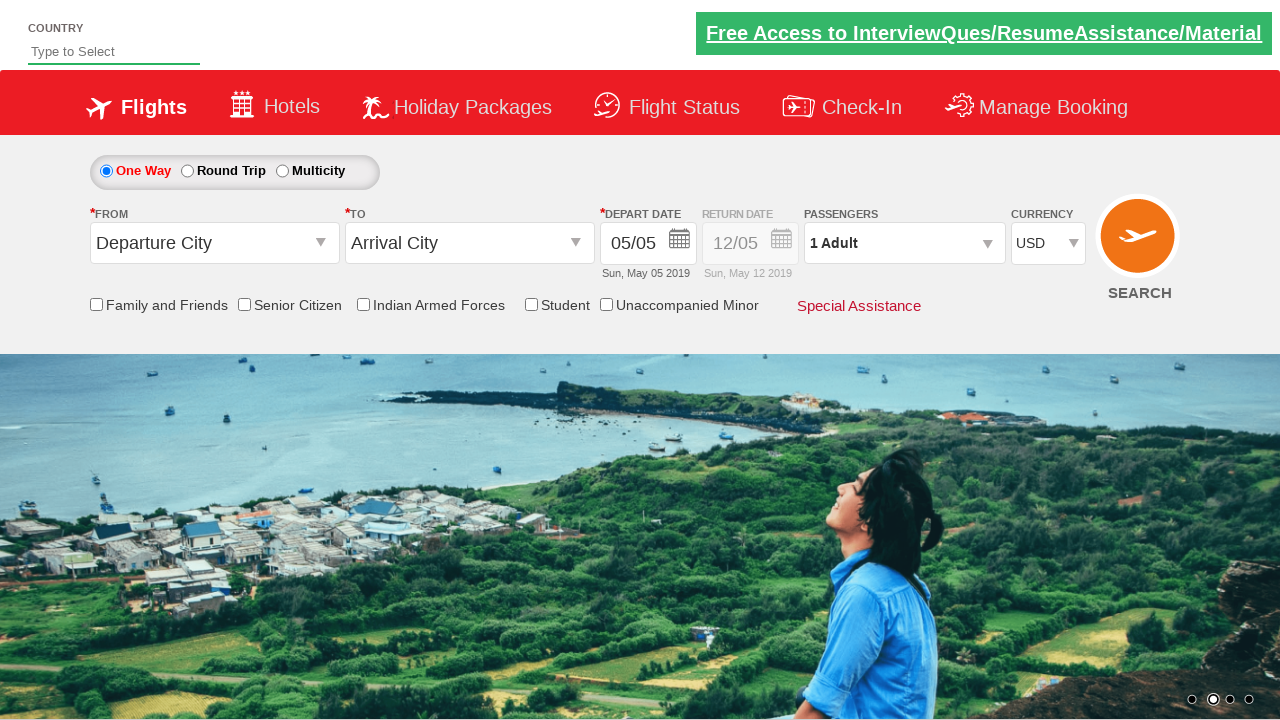

Typed 'in' in the auto-suggest field on #autosuggest
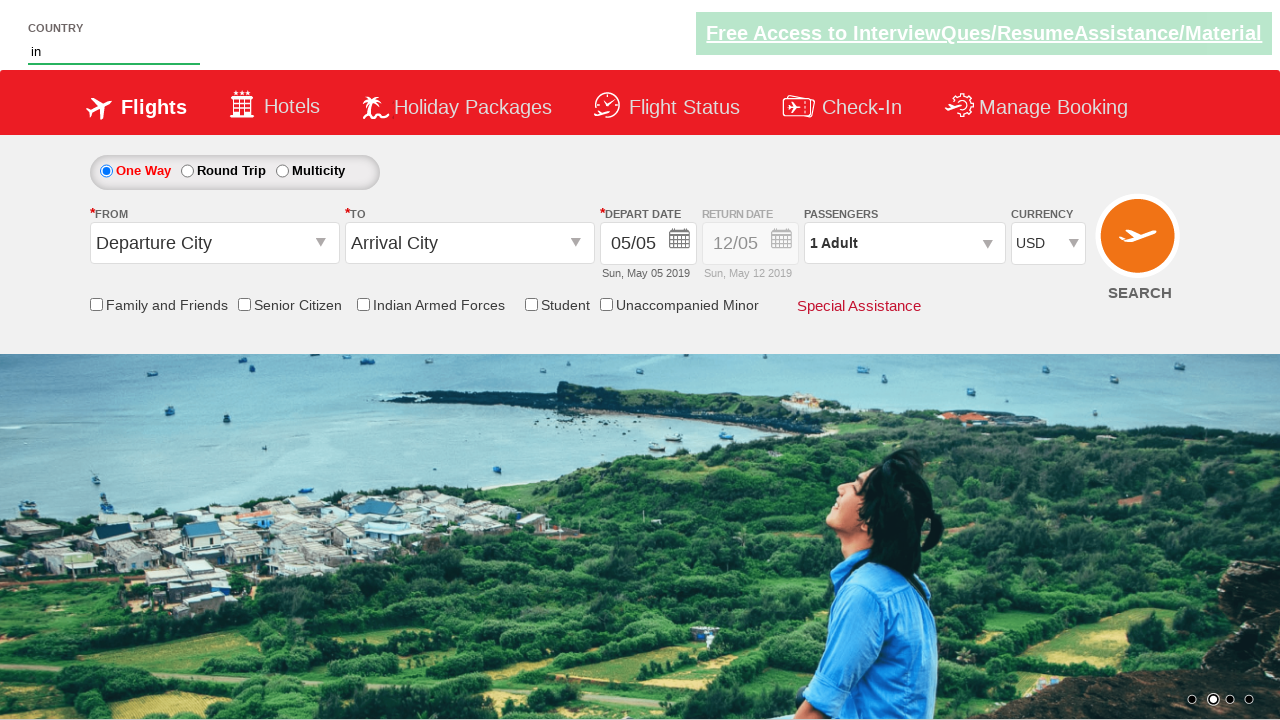

Auto-suggest options loaded
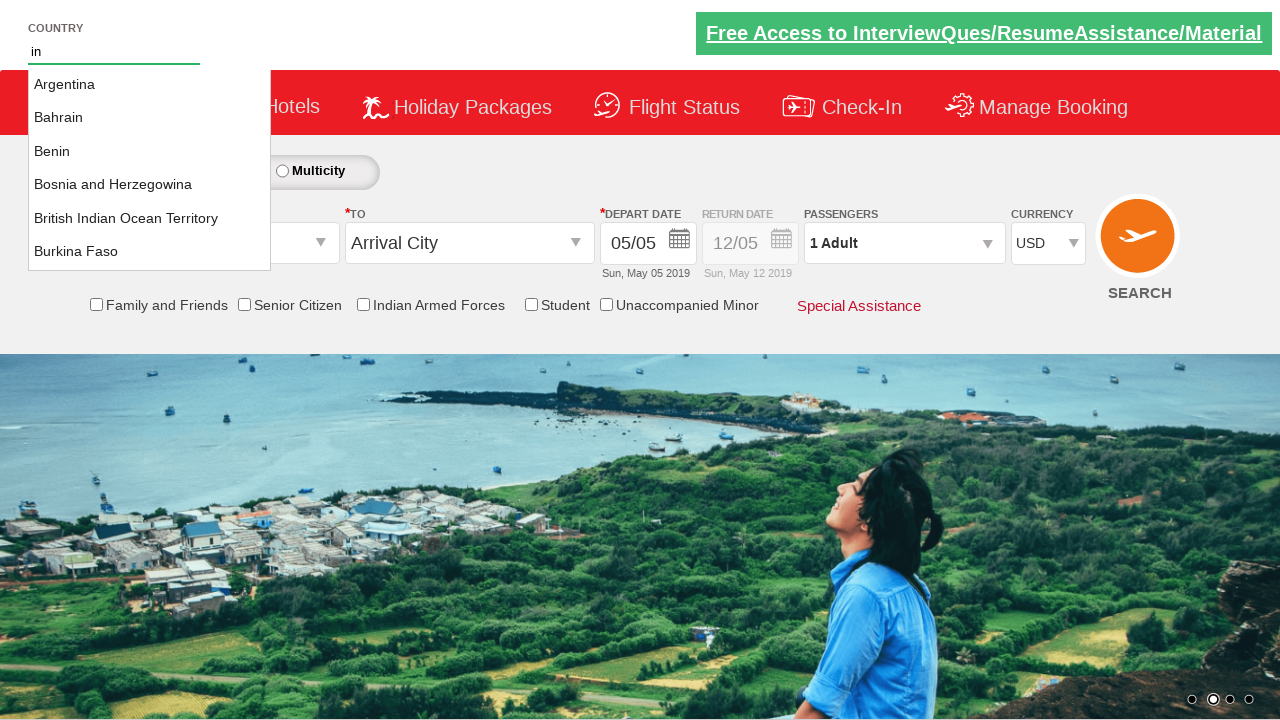

Selected 'India' from auto-suggest dropdown at (150, 168) on li.ui-menu-item a >> nth=15
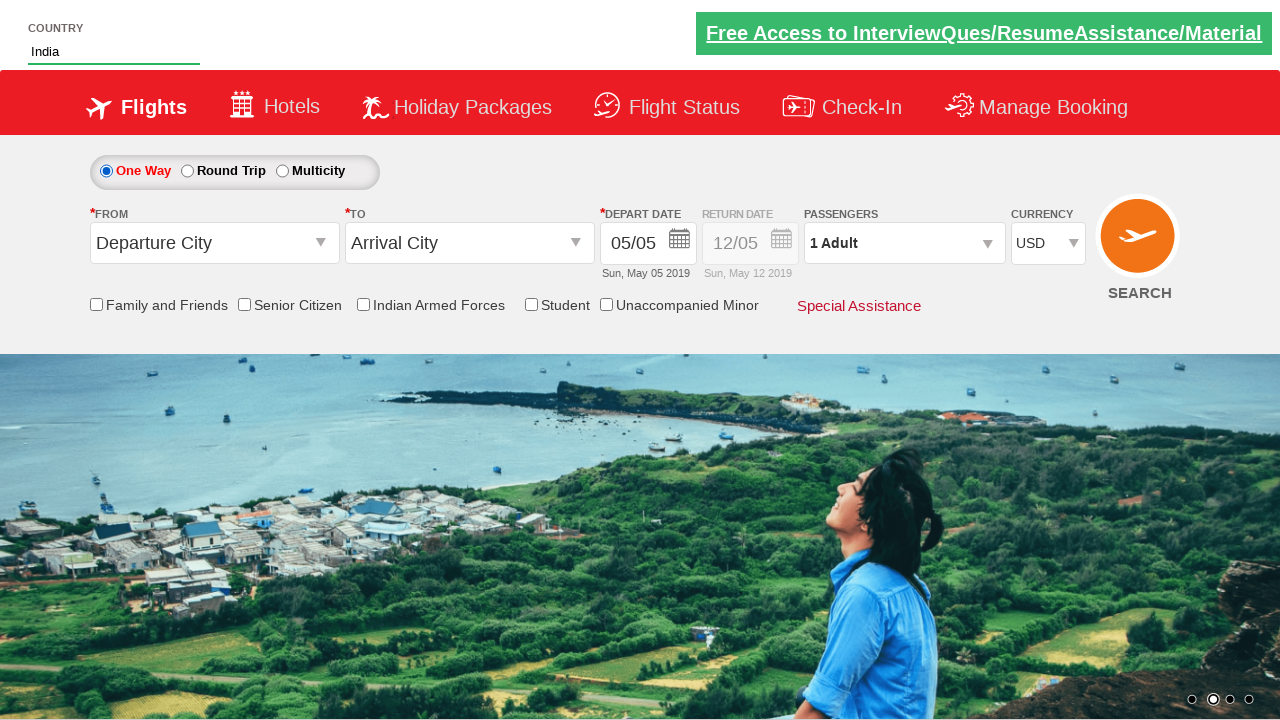

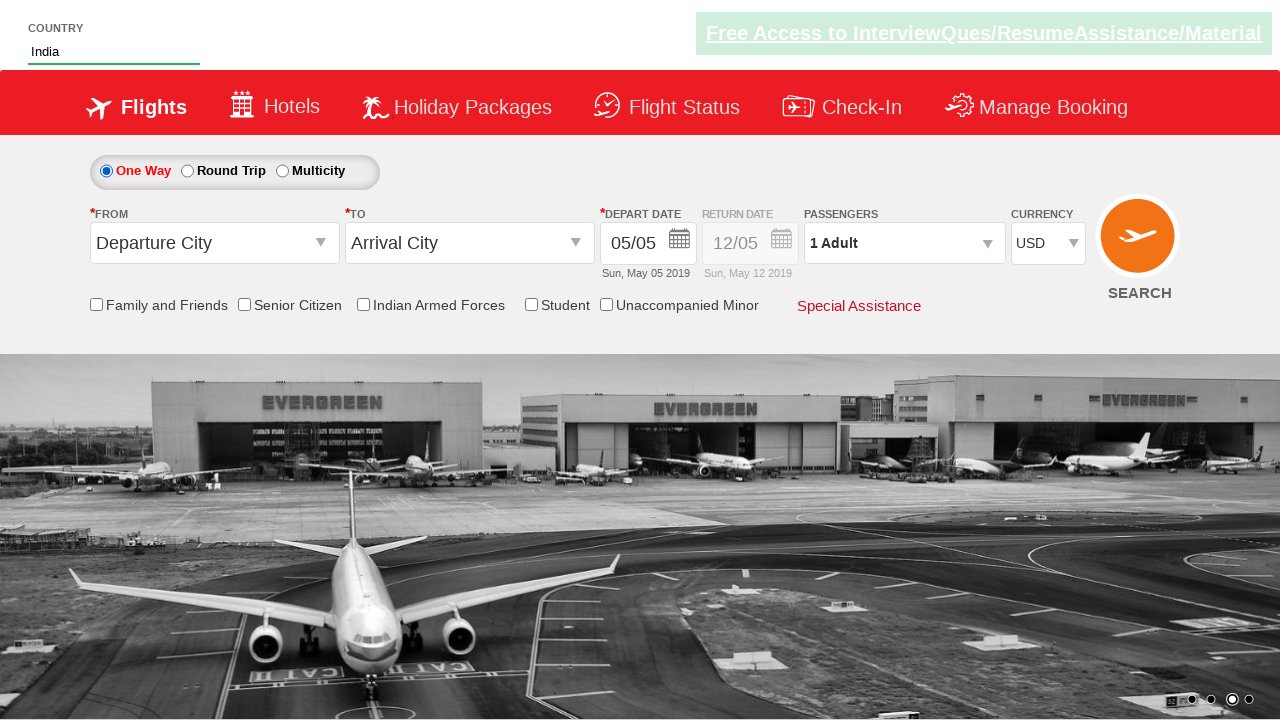